Tests checkbox functionality by checking unchecked checkboxes and verifying their states

Starting URL: https://the-internet.herokuapp.com/checkboxes

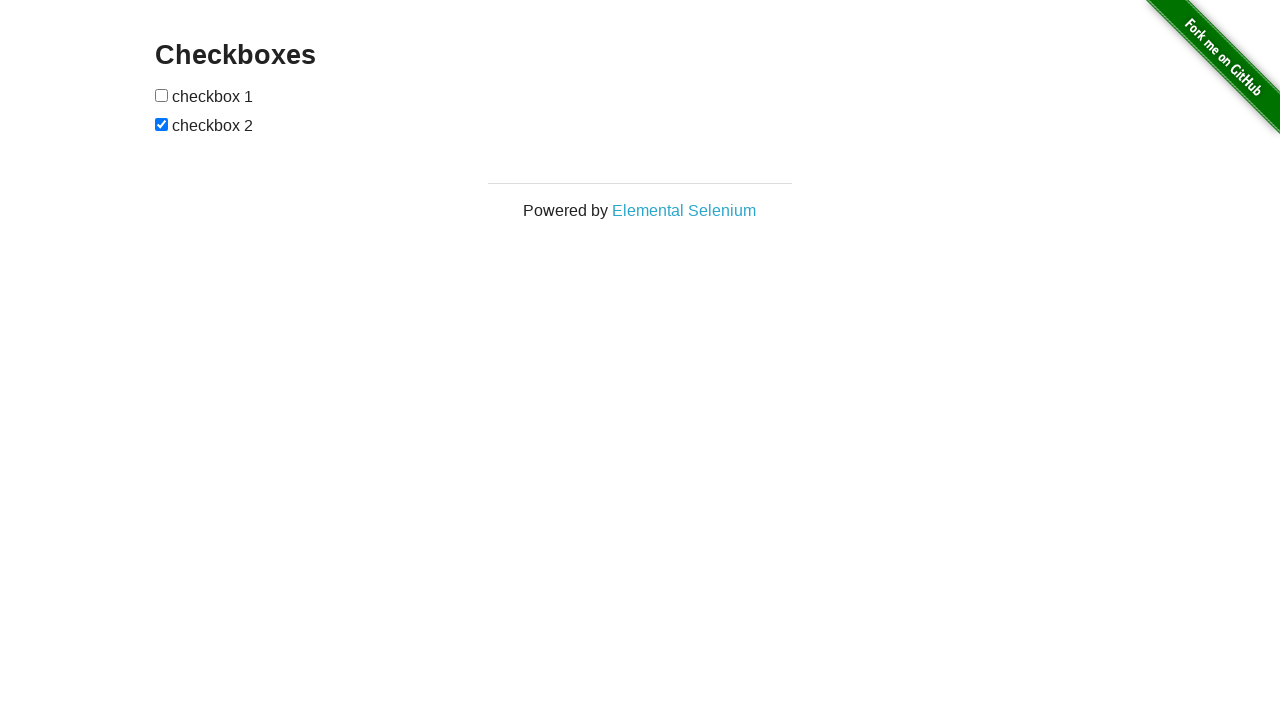

Located all checkboxes on the page
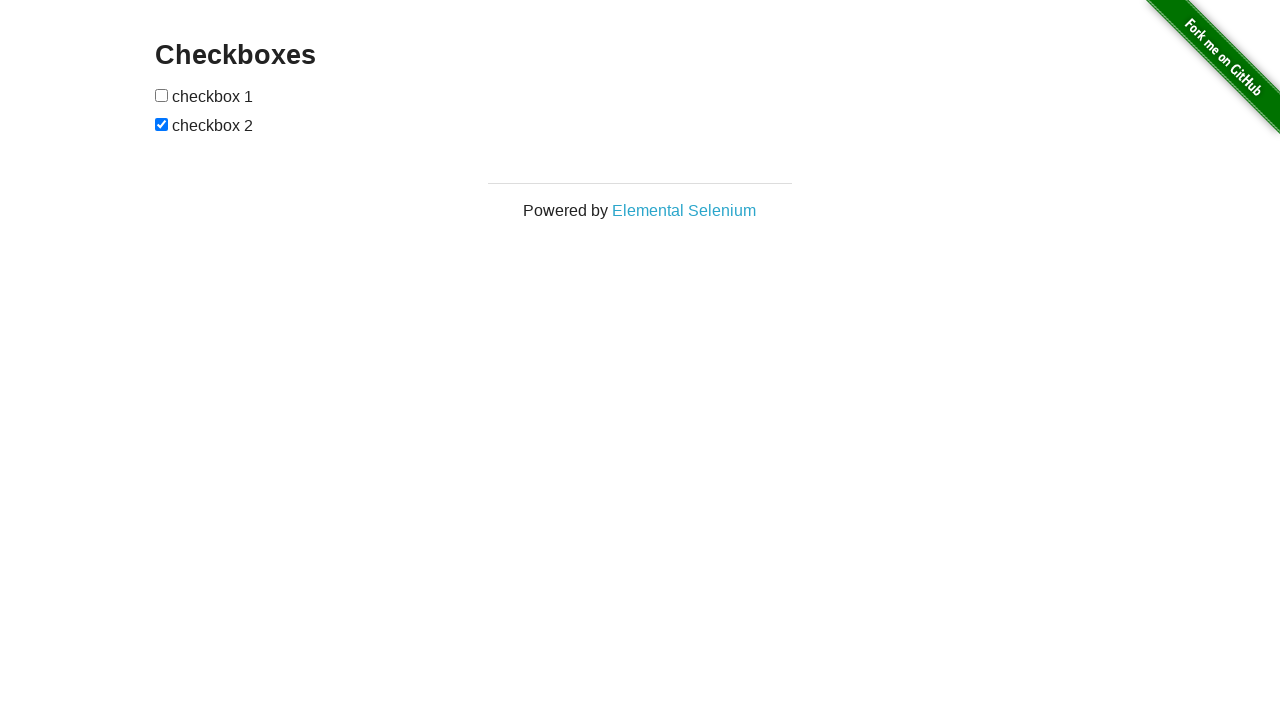

Found 2 checkboxes total
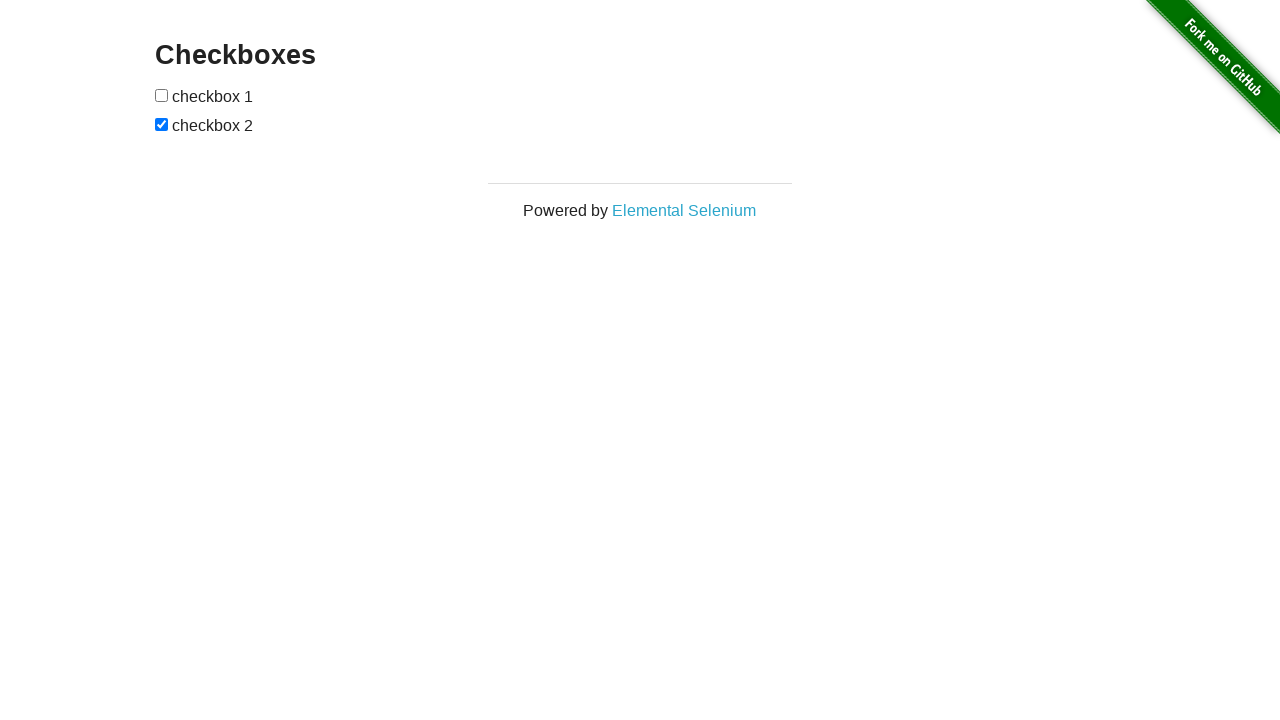

Retrieved checkbox at index 0
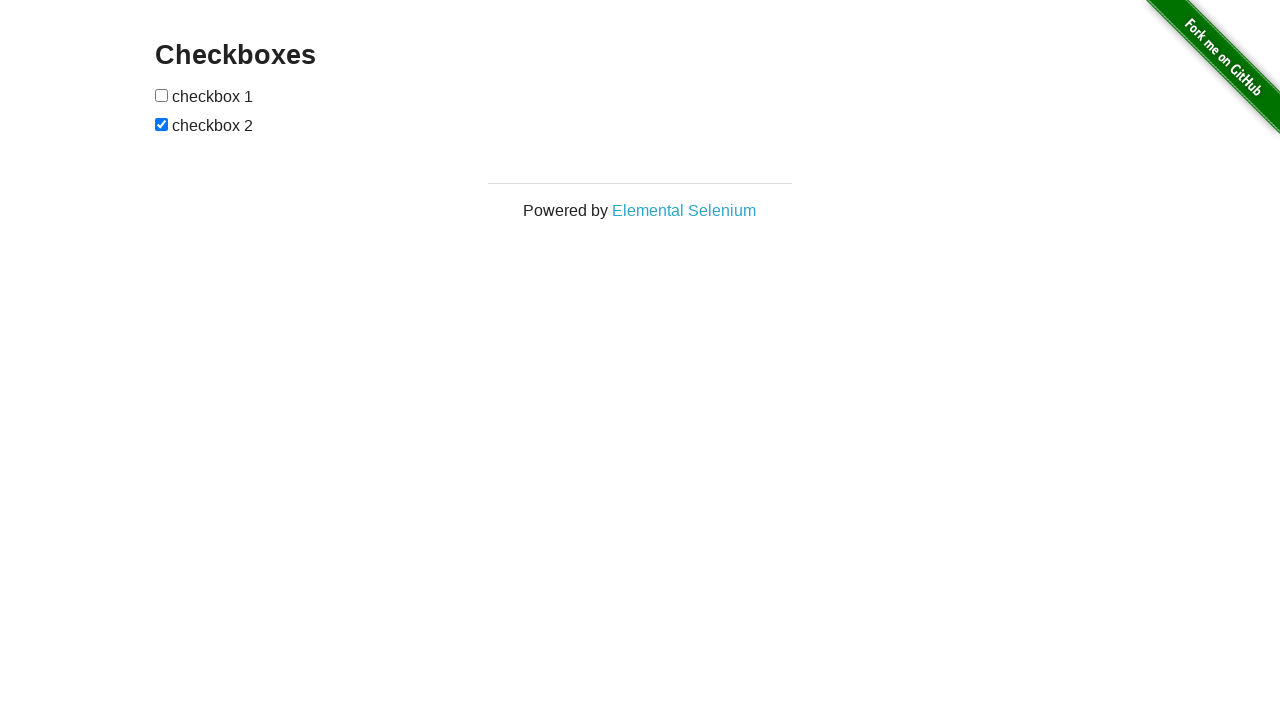

Checked that checkbox 0 is unchecked
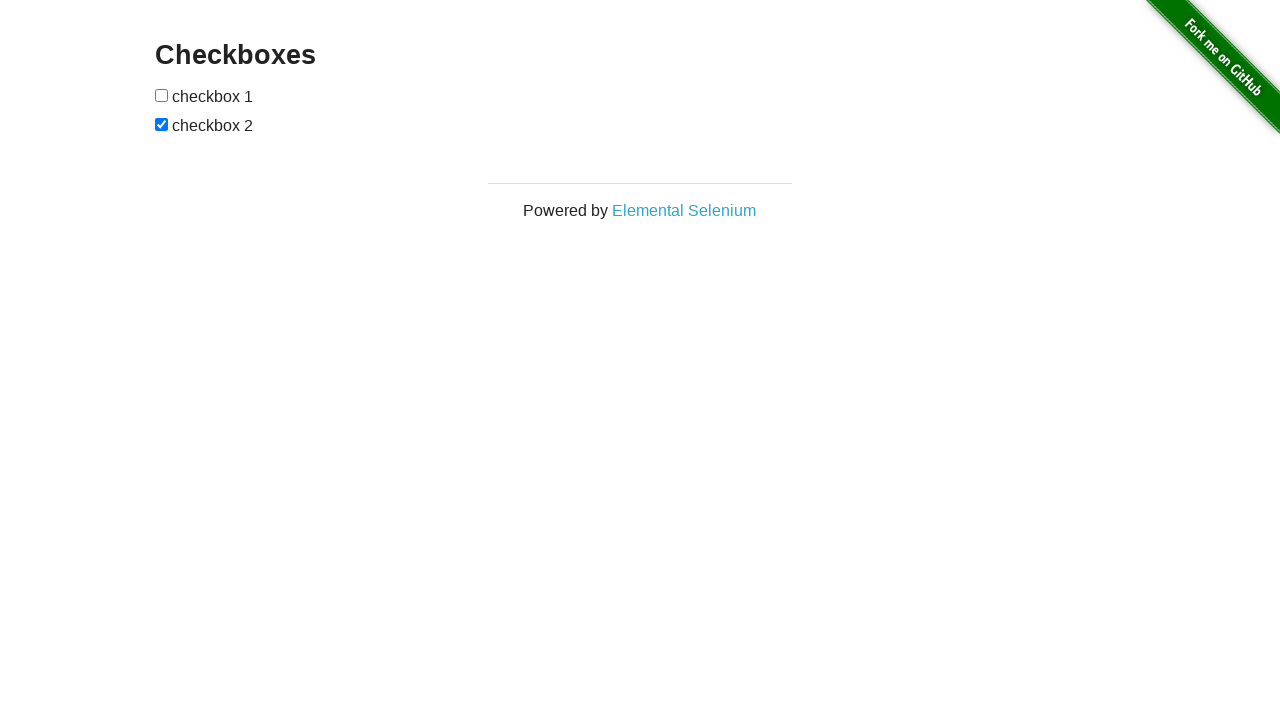

Clicked unchecked checkbox 0 to check it at (162, 95) on xpath=//input[@type='checkbox'] >> nth=0
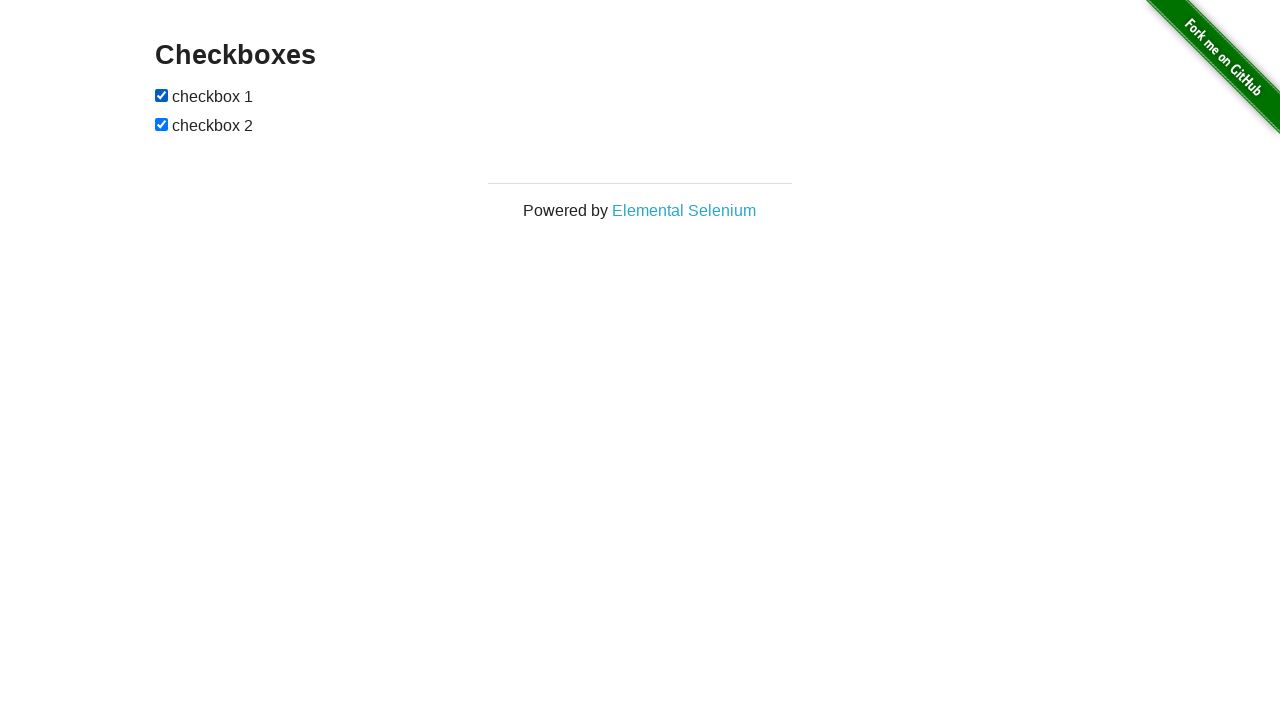

Retrieved checkbox at index 1
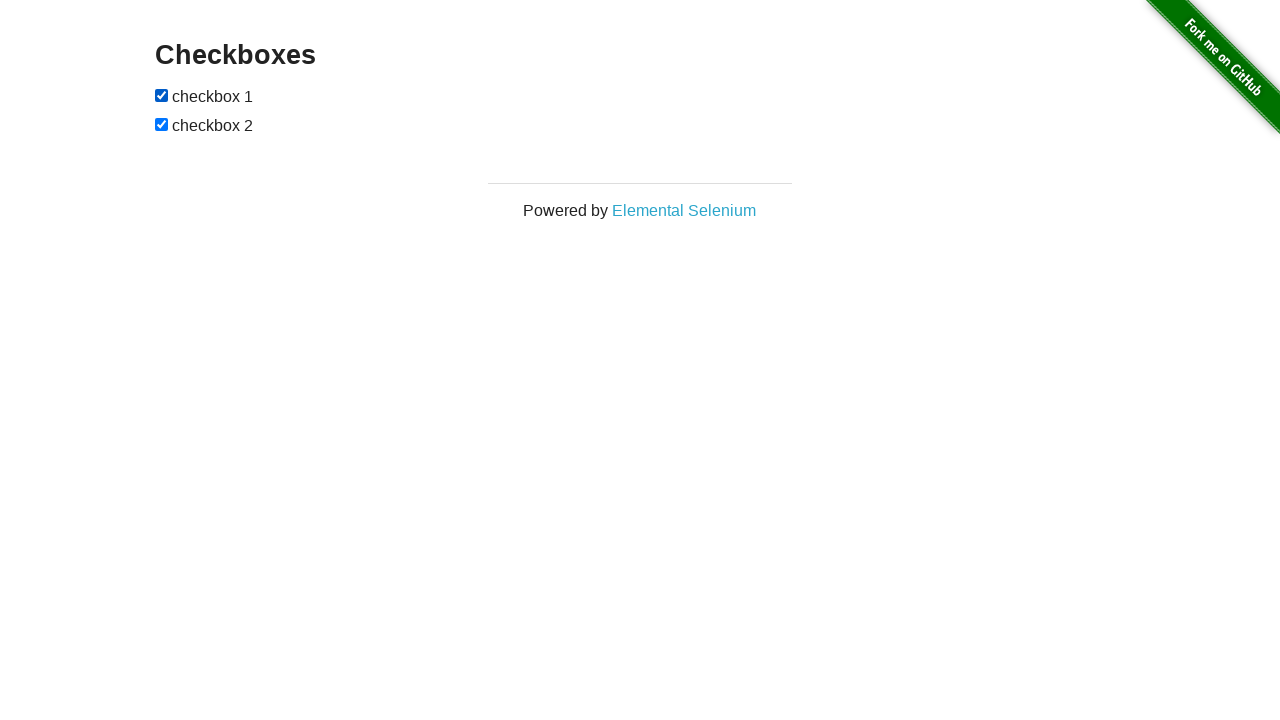

Checkbox 1 was already checked, skipping
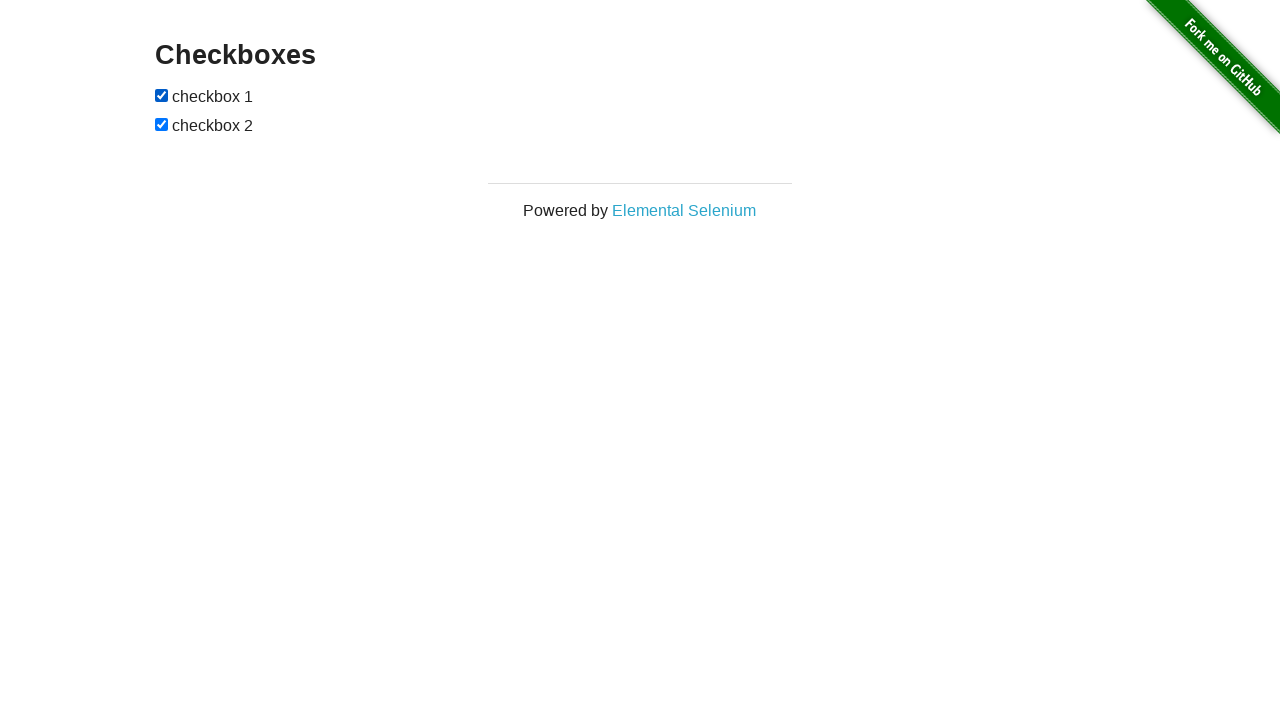

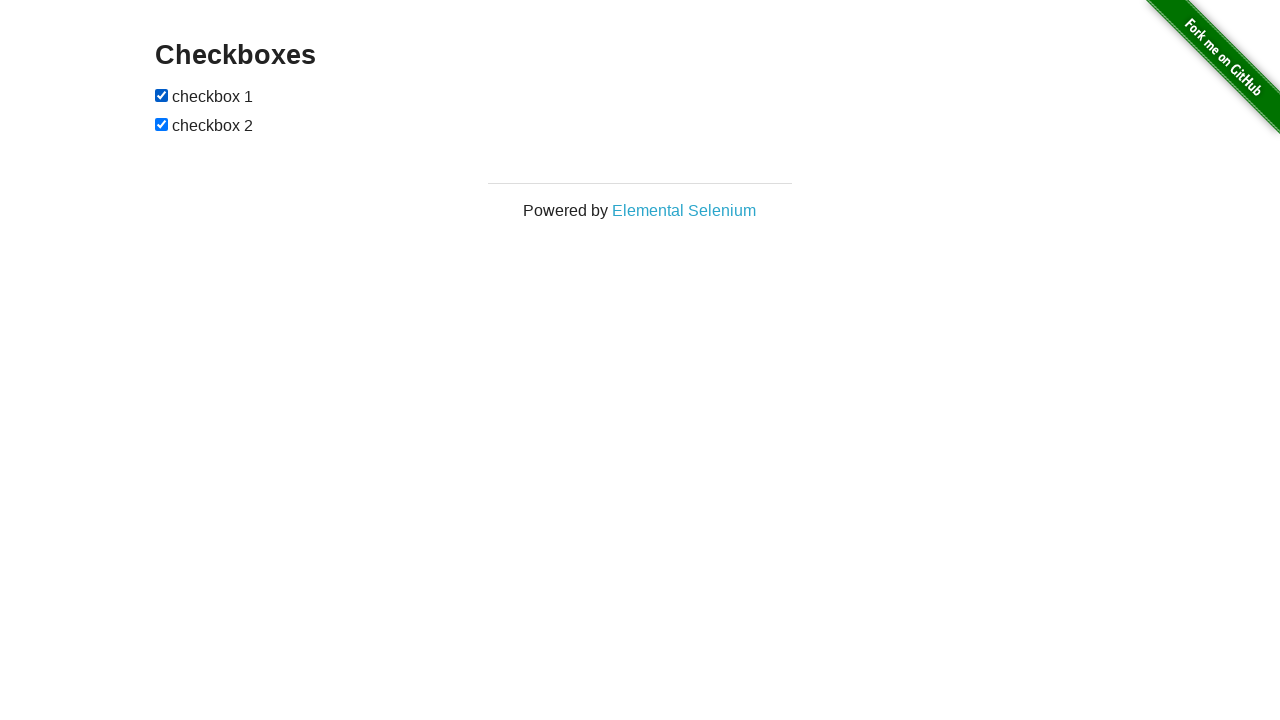